Tests payment form submission with valid card details expecting CONFIRMED payment status

Starting URL: https://sandbox.cardpay.com/MI/cardpayment2.html?orderXml=PE9SREVSIFdBTExFVF9JRD0nODI5OScgT1JERVJfTlVNQkVSPSc0NTgyMTEnIEFNT1VOVD0nMjkxLjg2JyBDVVJSRU5DWT0nRVVSJyAgRU1BSUw9J2N1c3RvbWVyQGV4YW1wbGUuY29tJz4KPEFERFJFU1MgQ09VTlRSWT0nVVNBJyBTVEFURT0nTlknIFpJUD0nMTAwMDEnIENJVFk9J05ZJyBTVFJFRVQ9JzY3NyBTVFJFRVQnIFBIT05FPSc4NzY5OTA5MCcgVFlQRT0nQklMTElORycvPgo8L09SREVSPg==&sha512=998150a2b27484b776a1628bfe7505a9cb430f276dfa35b14315c1c8f03381a90490f6608f0dcff789273e05926cd782e1bb941418a9673f43c47595aa7b8b0d

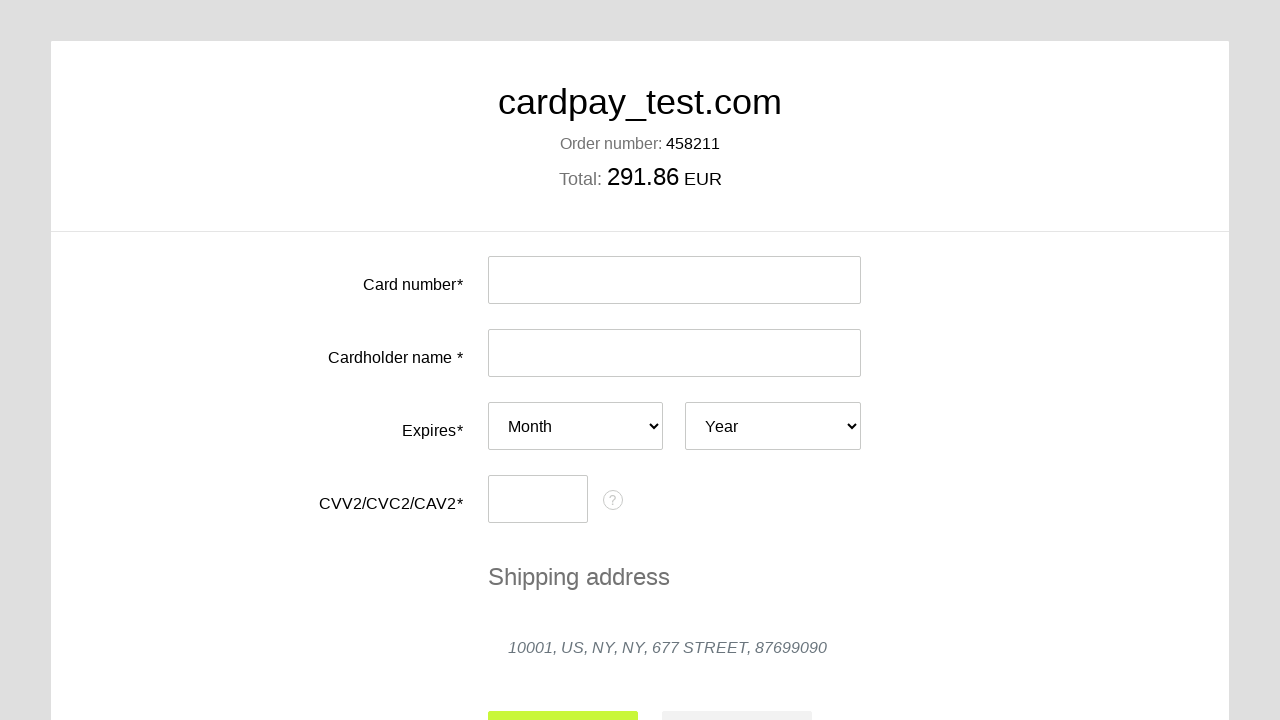

Clicked card number input field at (674, 280) on #input-card-number
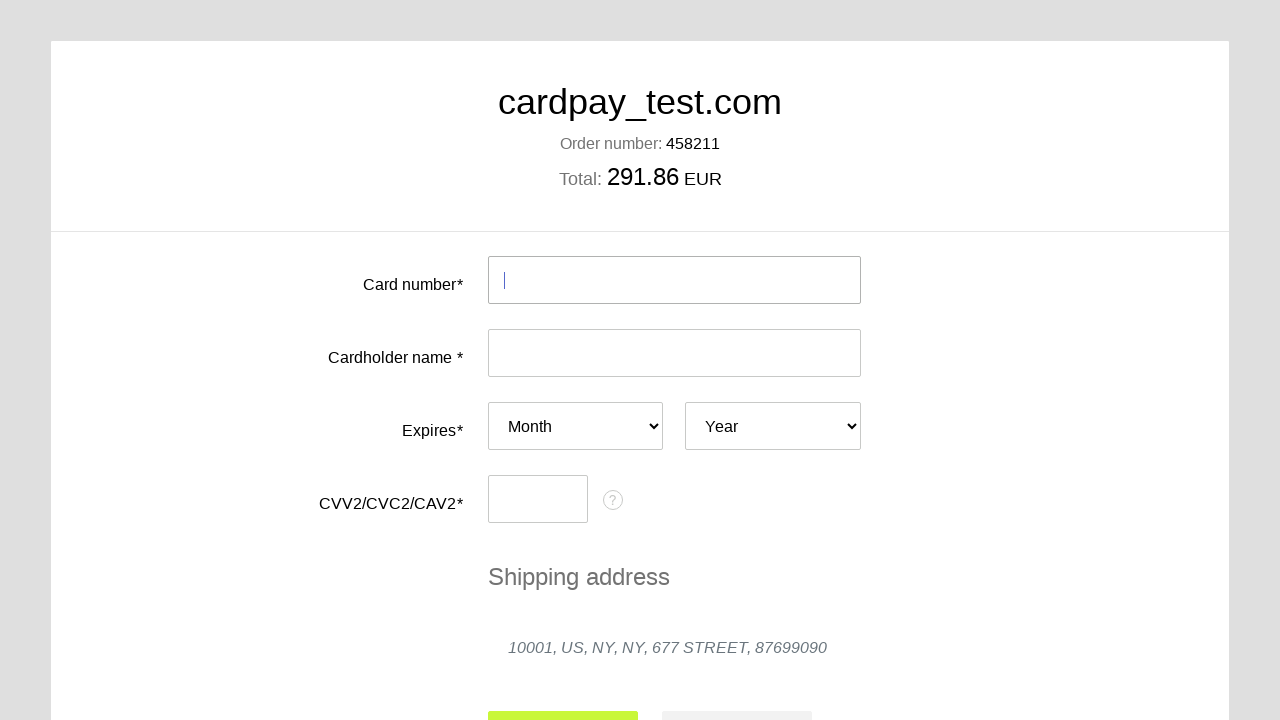

Filled card number with test card 4000000000000051 on #input-card-number
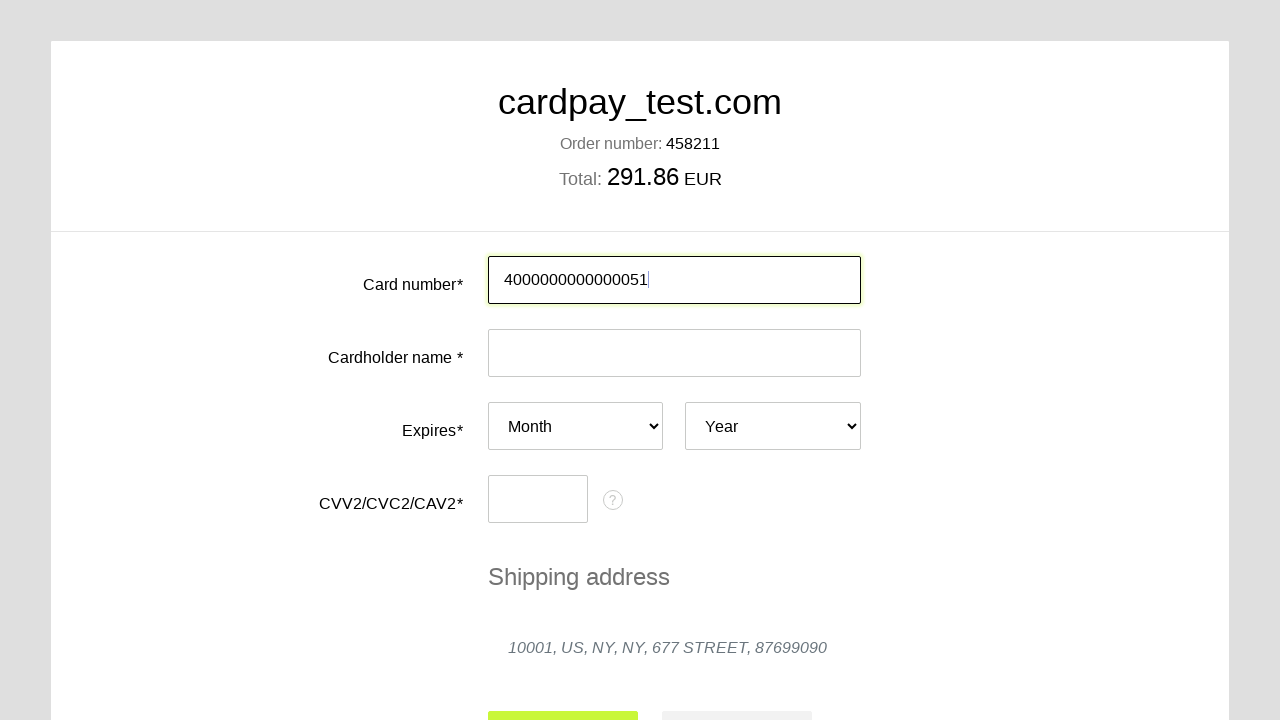

Clicked card holder name input field at (674, 353) on #input-card-holder
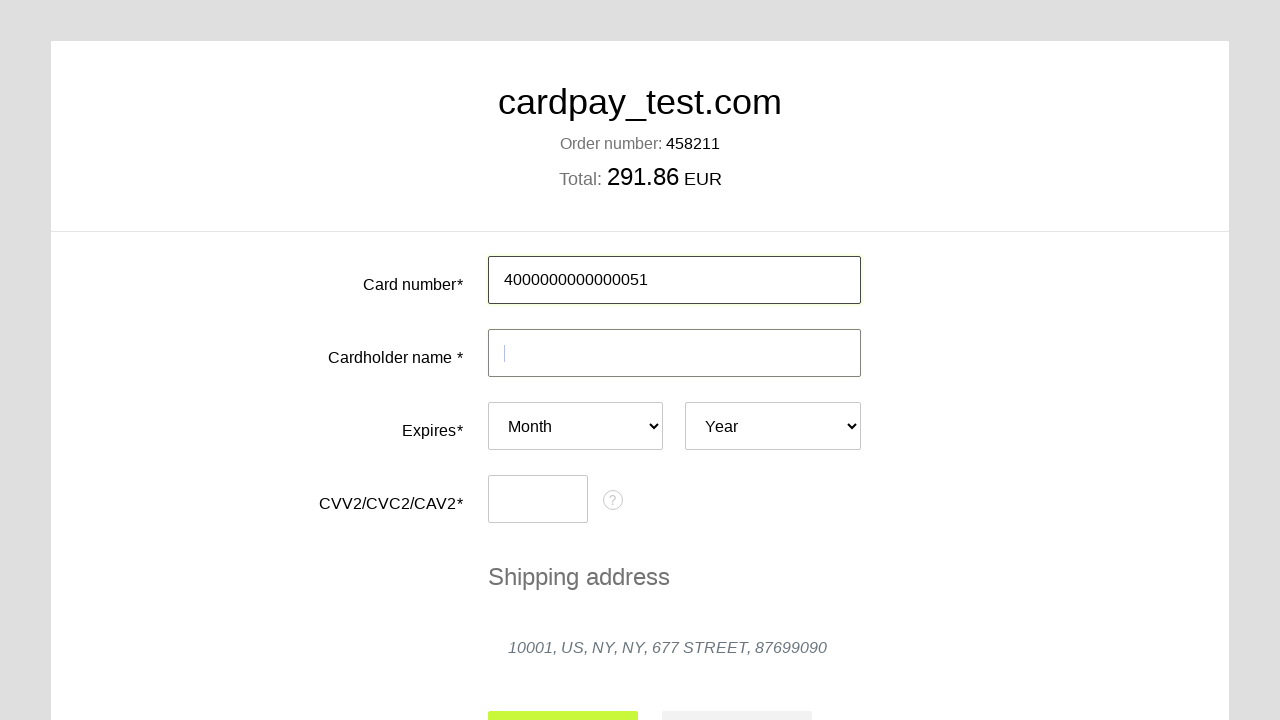

Filled card holder name with 'JHON JHONSON' on #input-card-holder
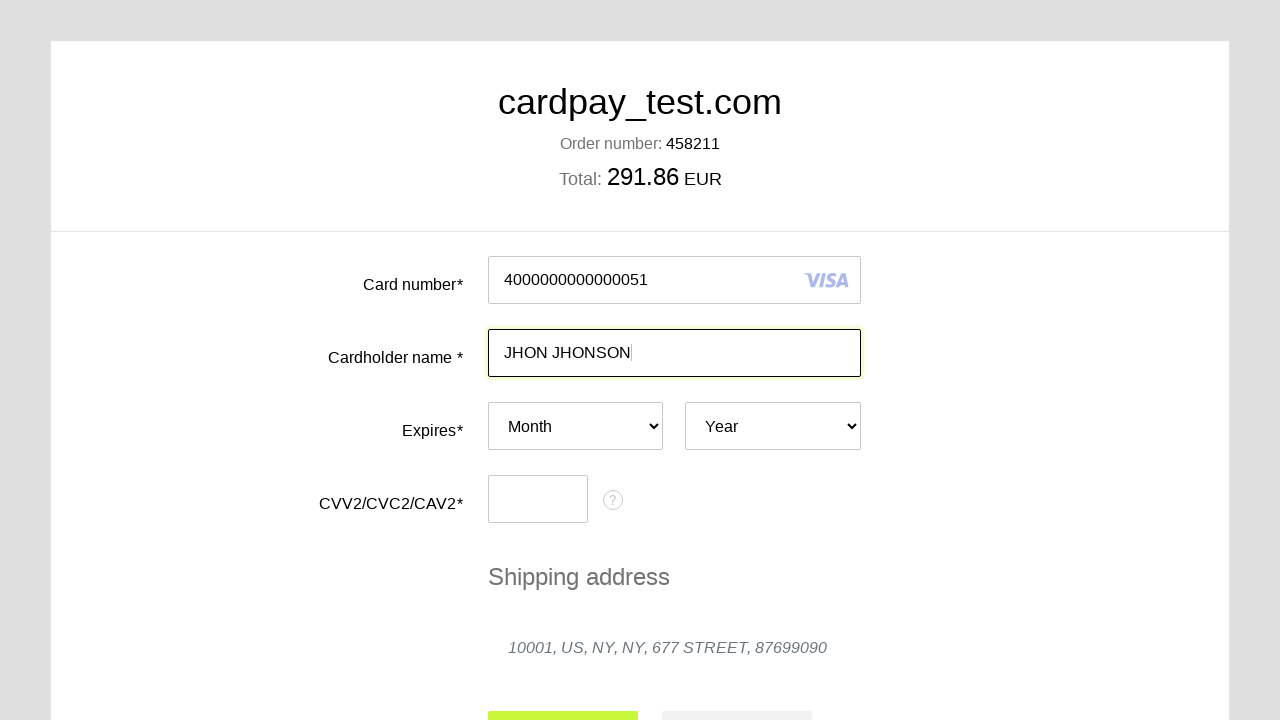

Clicked expiry month dropdown at (576, 426) on #card-expires-month
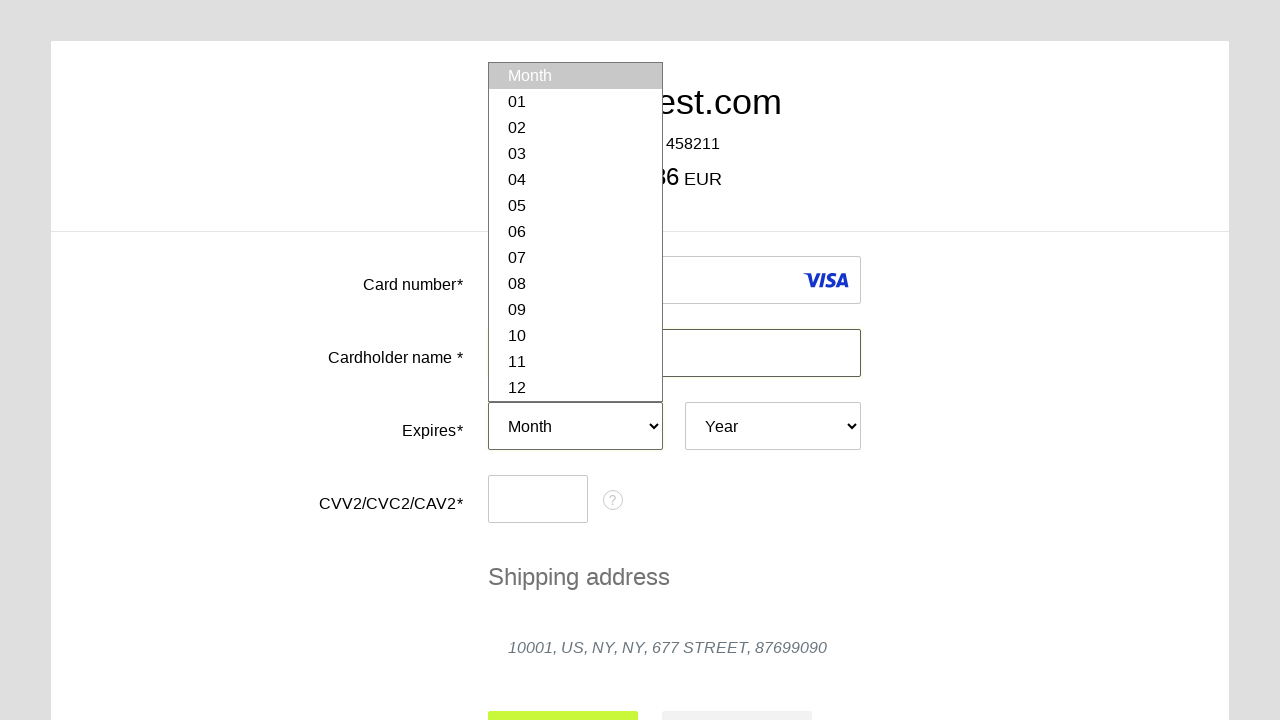

Selected expiry month 03 on #card-expires-month
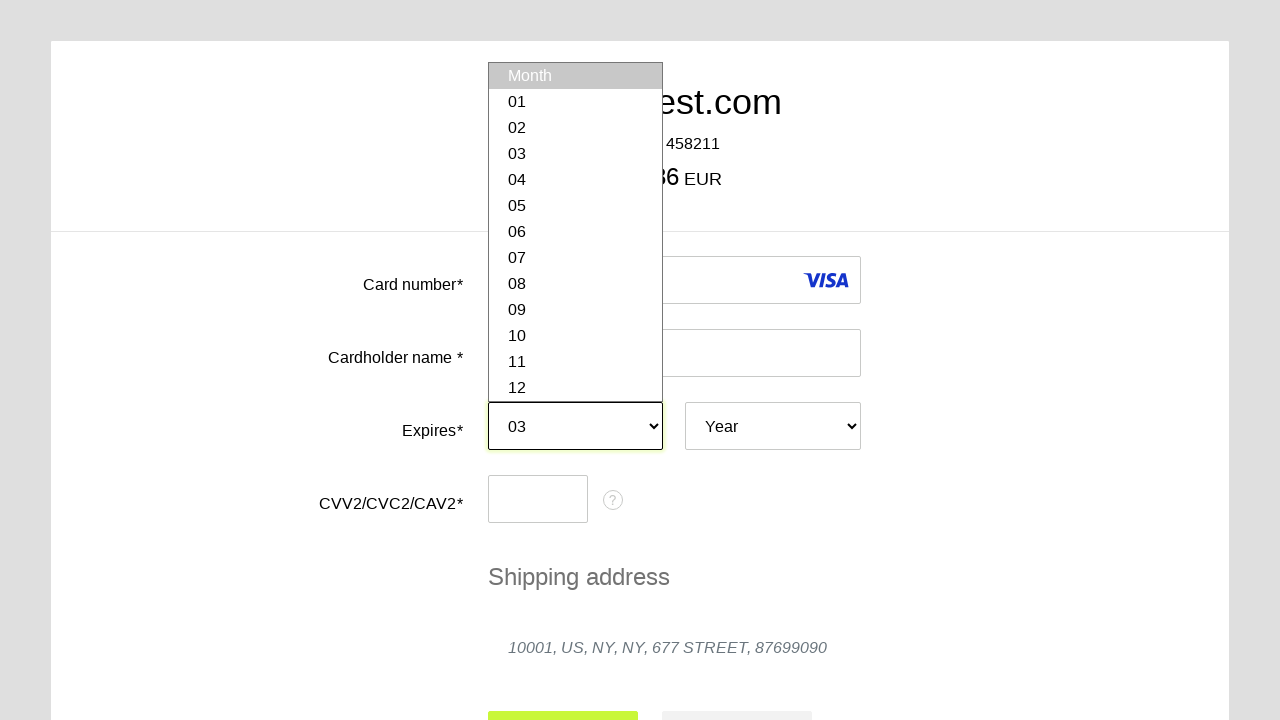

Clicked expiry year dropdown at (773, 426) on #card-expires-year
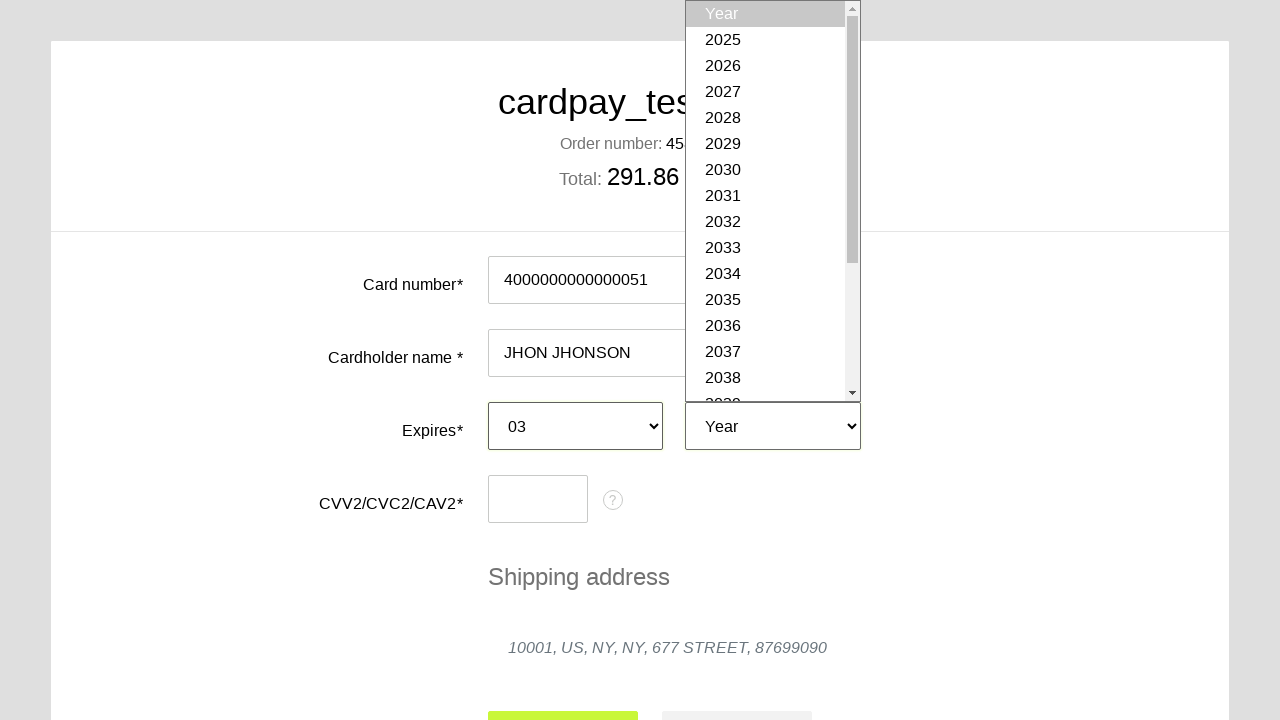

Selected expiry year 2026 on #card-expires-year
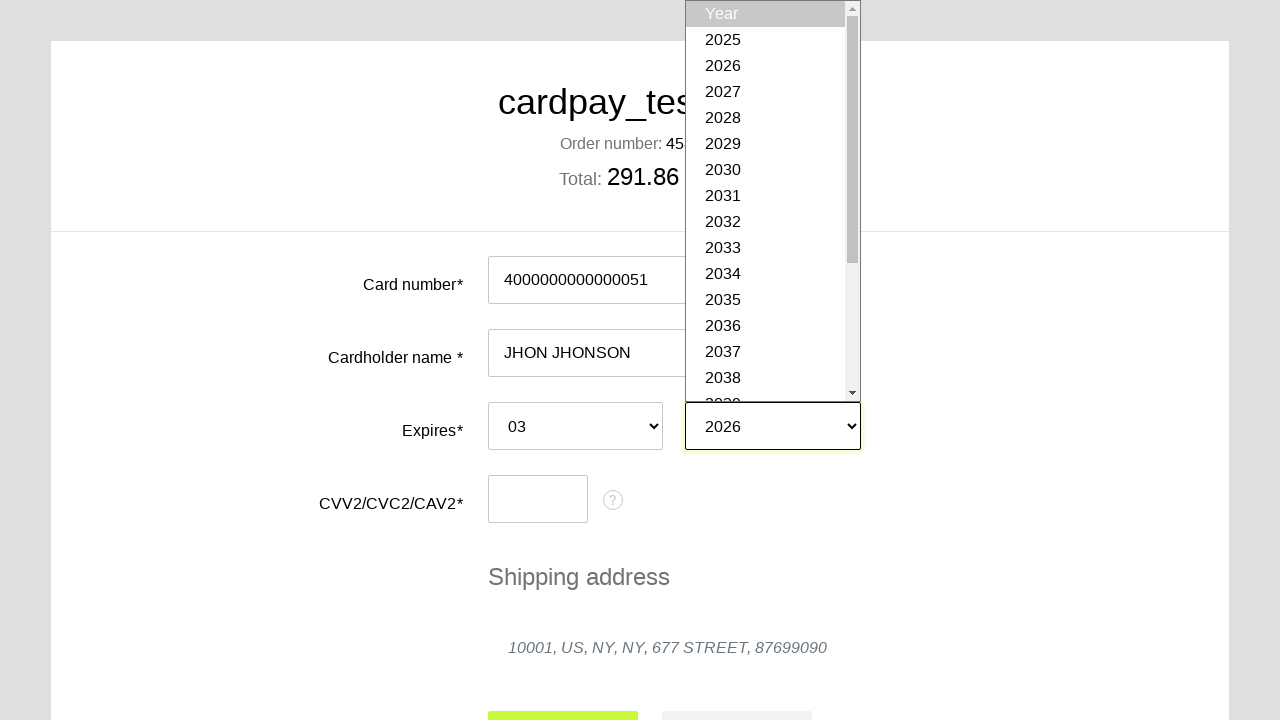

Clicked CVC input field at (538, 499) on #input-card-cvc
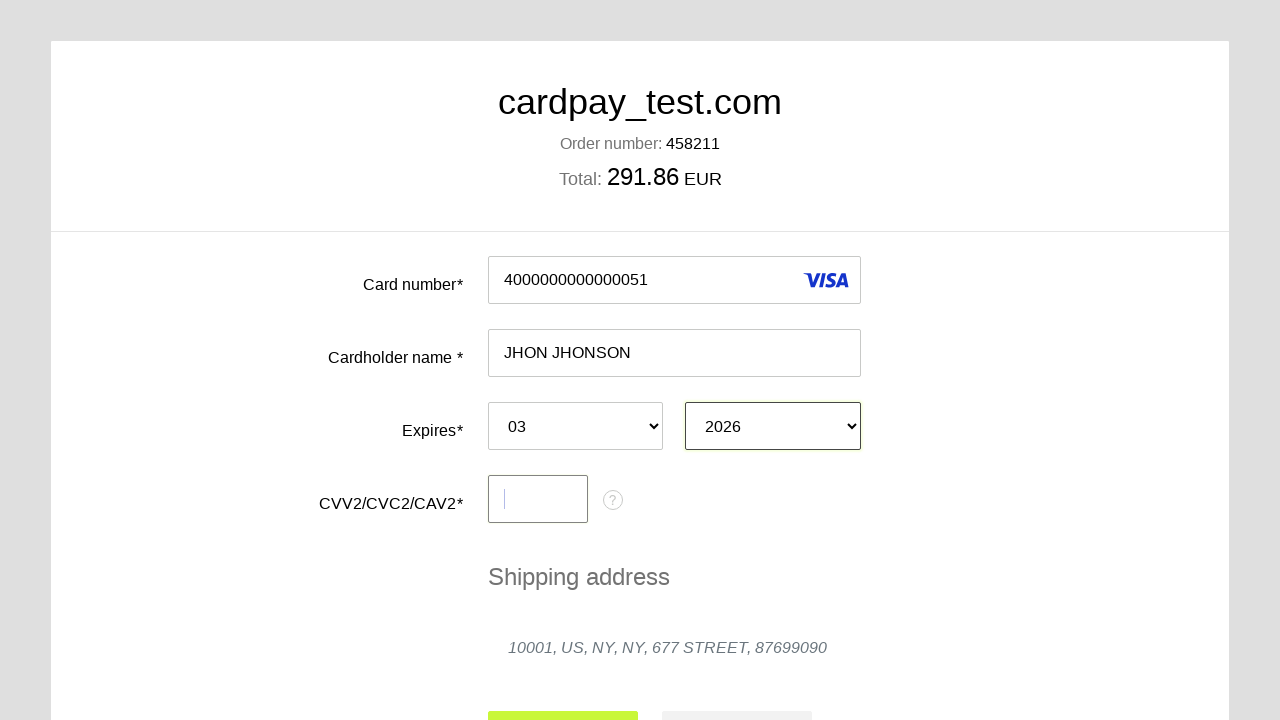

Filled CVC with '333' on #input-card-cvc
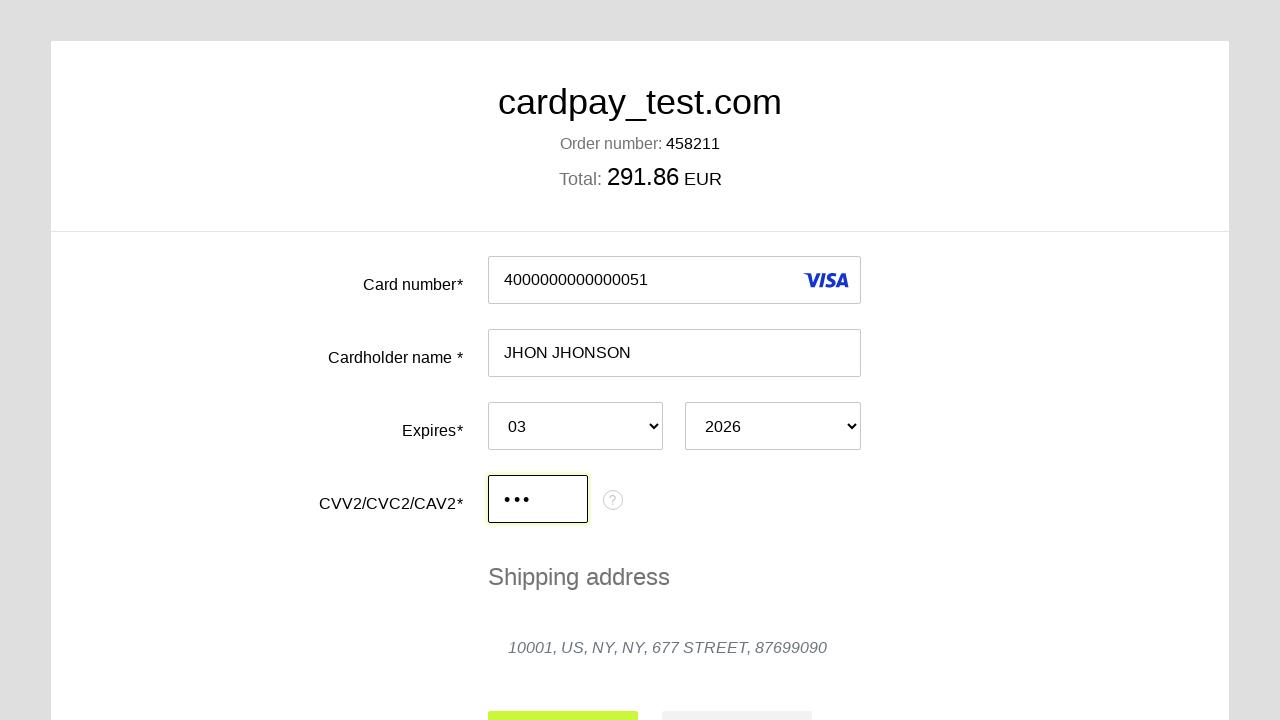

Clicked submit button to process payment at (563, 696) on #action-submit
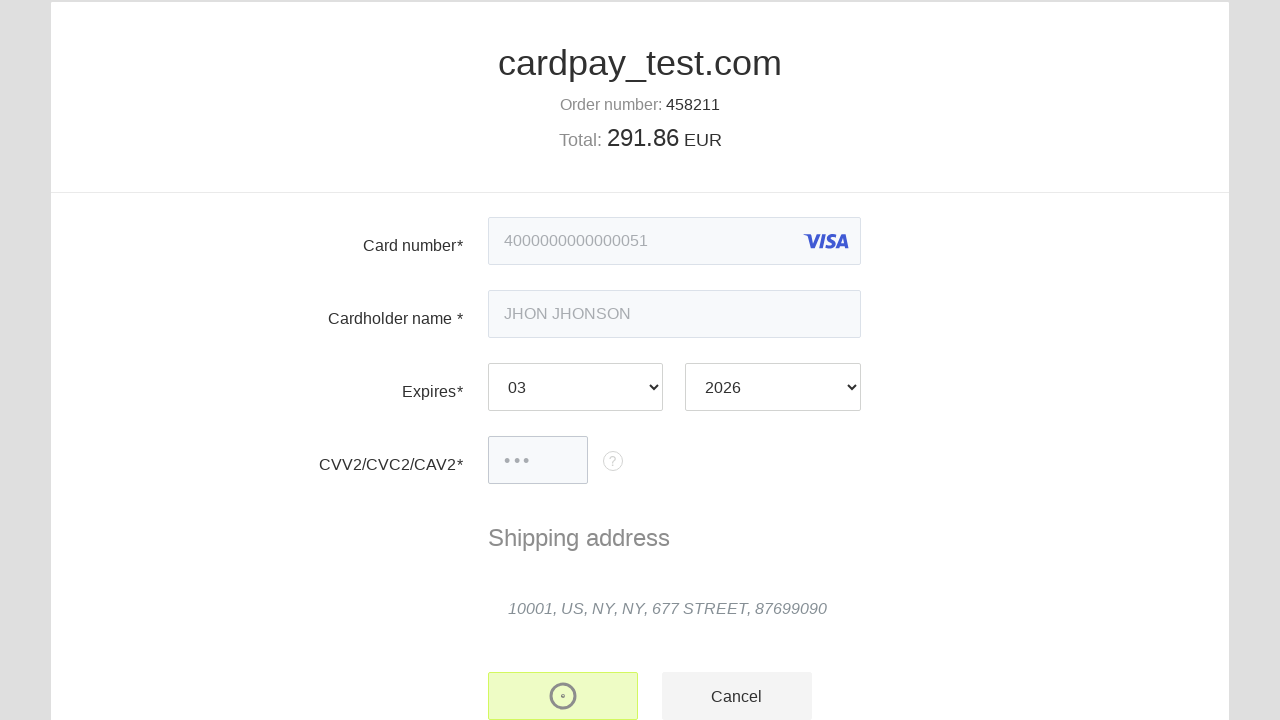

Payment status result loaded, expecting CONFIRMED status
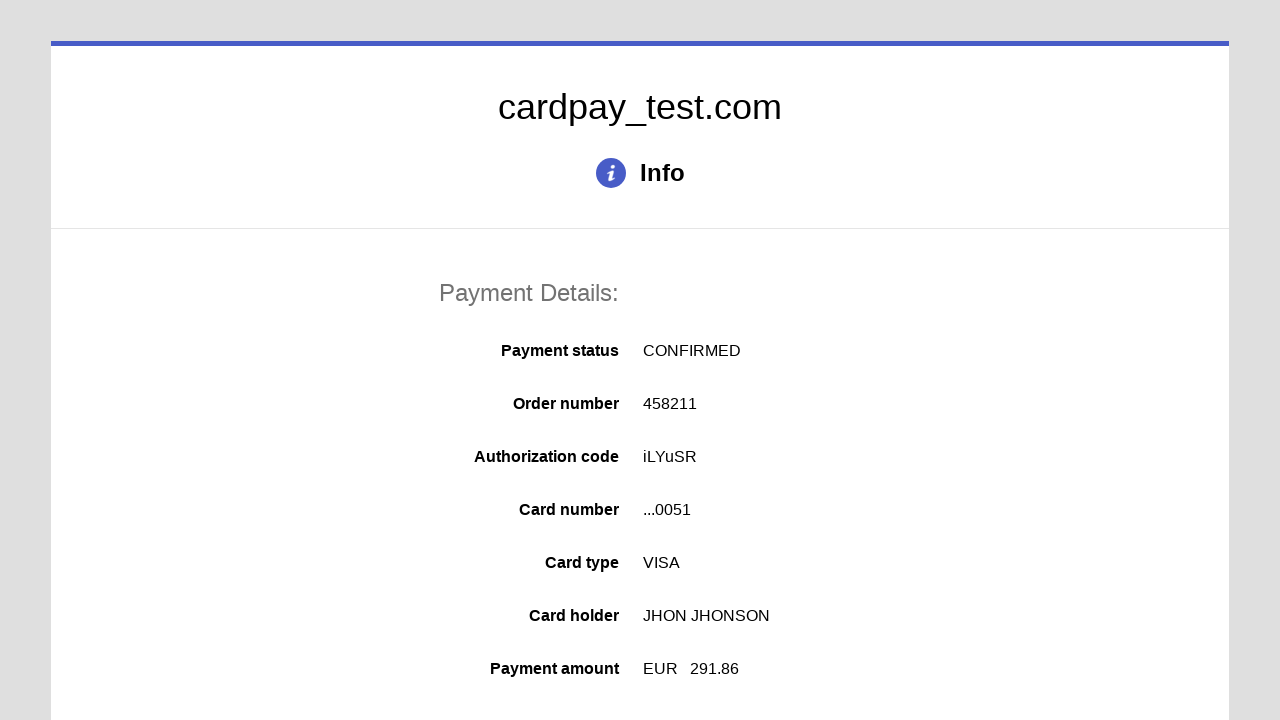

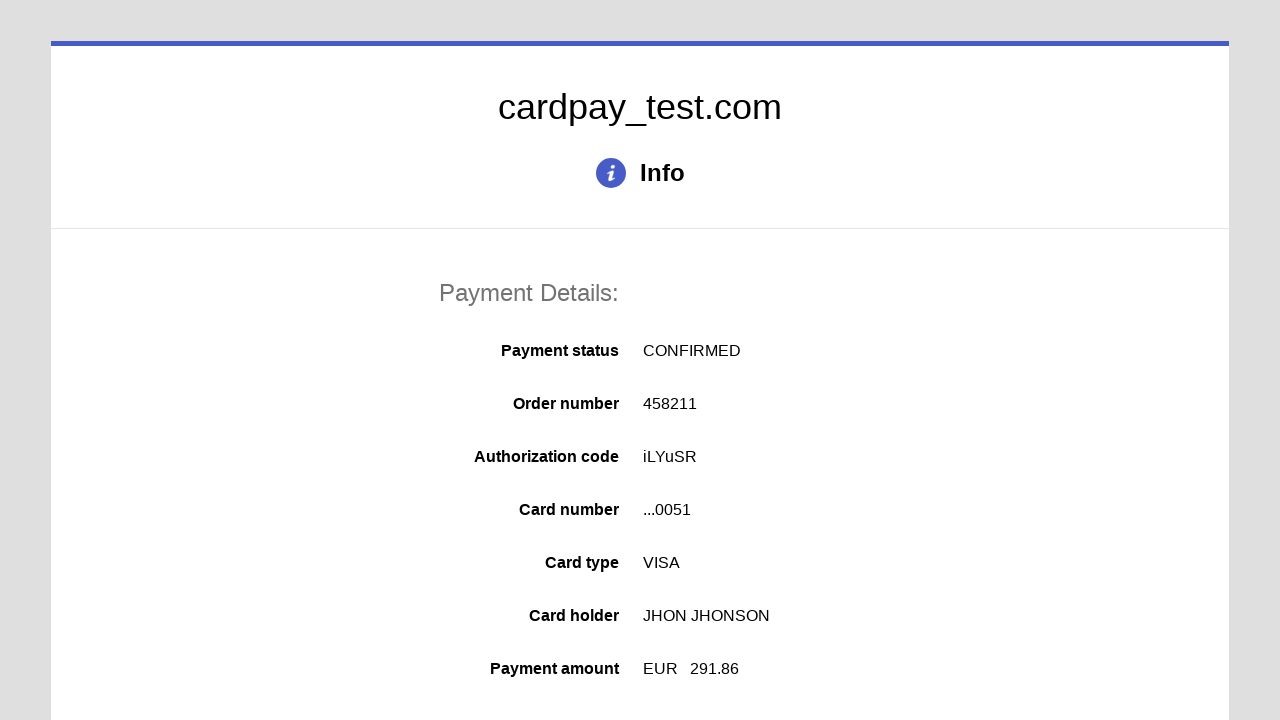